Tests a custom dropdown menu (not using select tag) by clicking the dropdown trigger and selecting "Greece" from the available options

Starting URL: https://syntaxprojects.com/no-select-tag-dropdown-demo.php

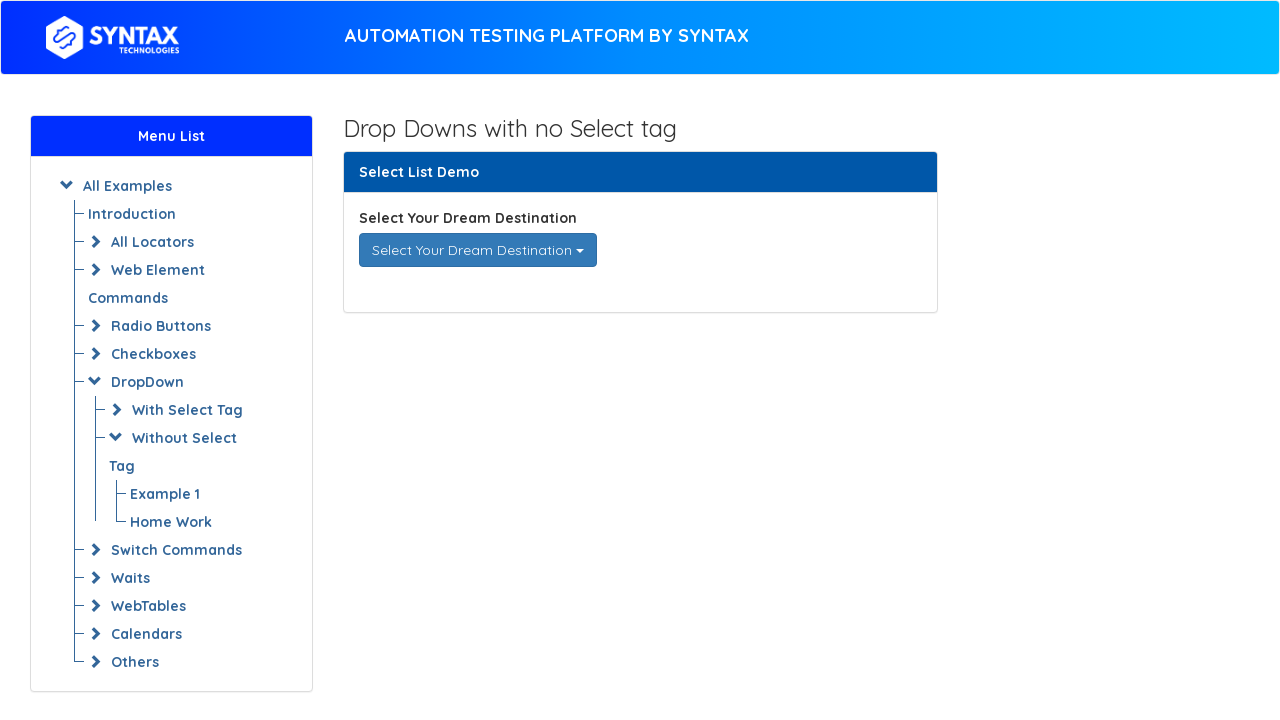

Clicked dropdown trigger to open custom dropdown menu at (478, 250) on div[data-toggle='dropdown']
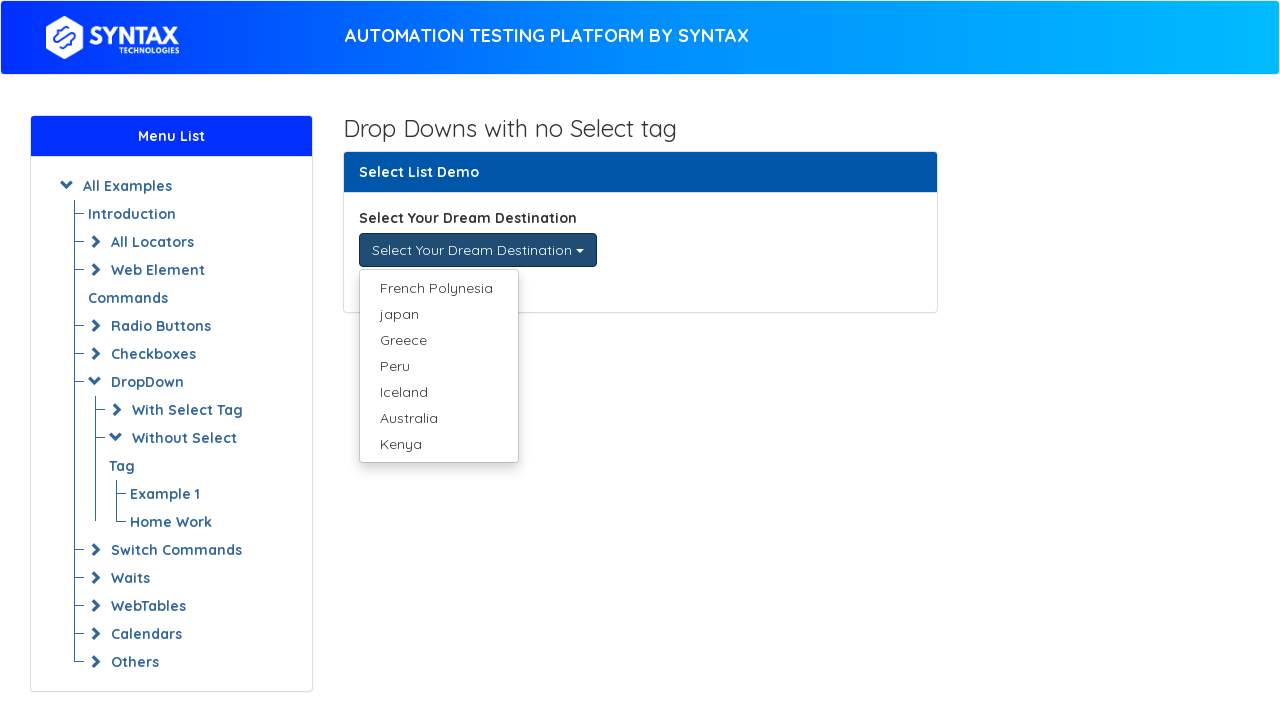

Selected 'Greece' from dropdown menu options at (438, 340) on xpath=//ul[@class='dropdown-menu']/li/a[text()='Greece']
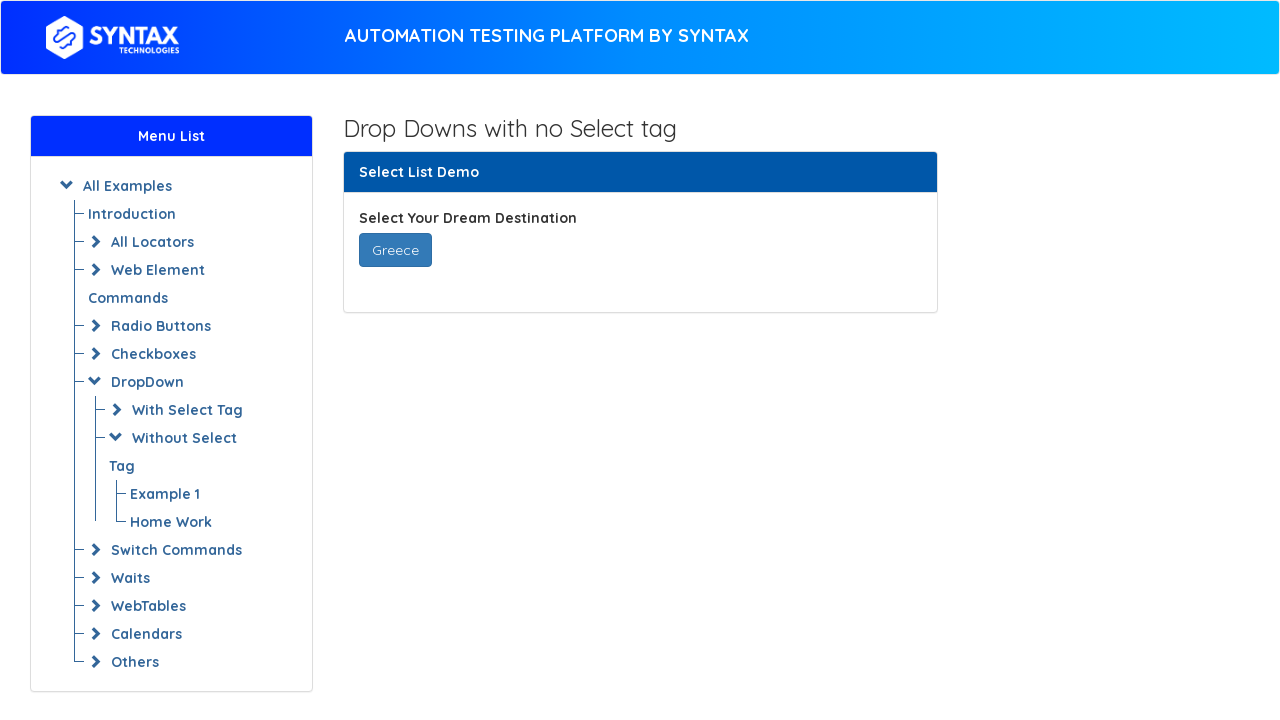

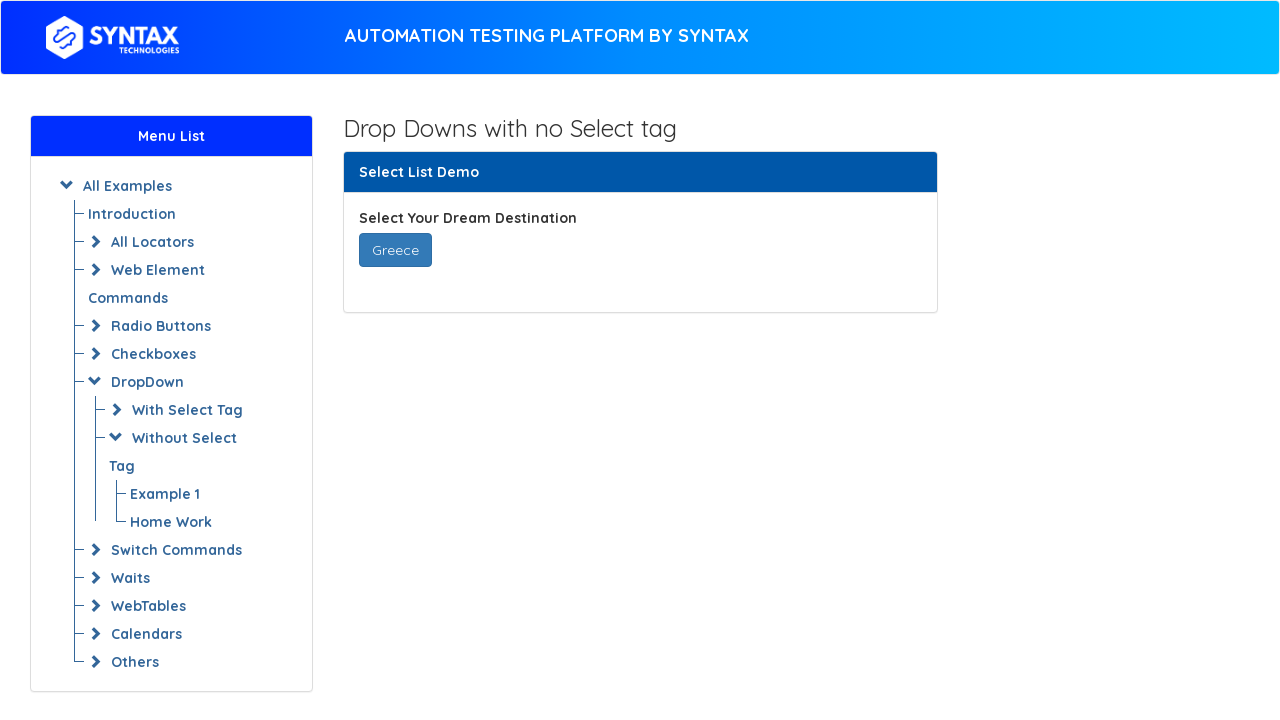